Tests mouse hover functionality on a demo page by entering text in a password field, clicking a hide icon, and hovering over an info element to reveal password hints

Starting URL: https://demoapps.qspiders.com/ui/mouseHover?sublist=0

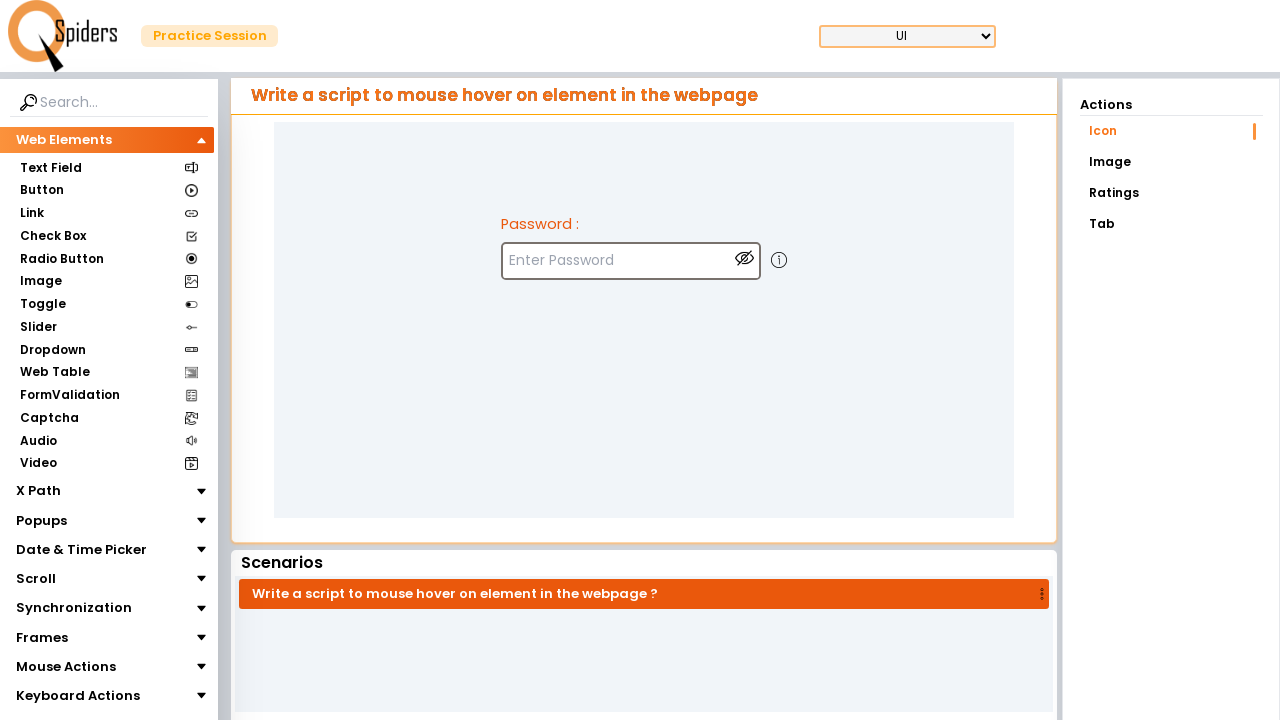

Filled password field with 'abc' on input[placeholder='Enter Password']
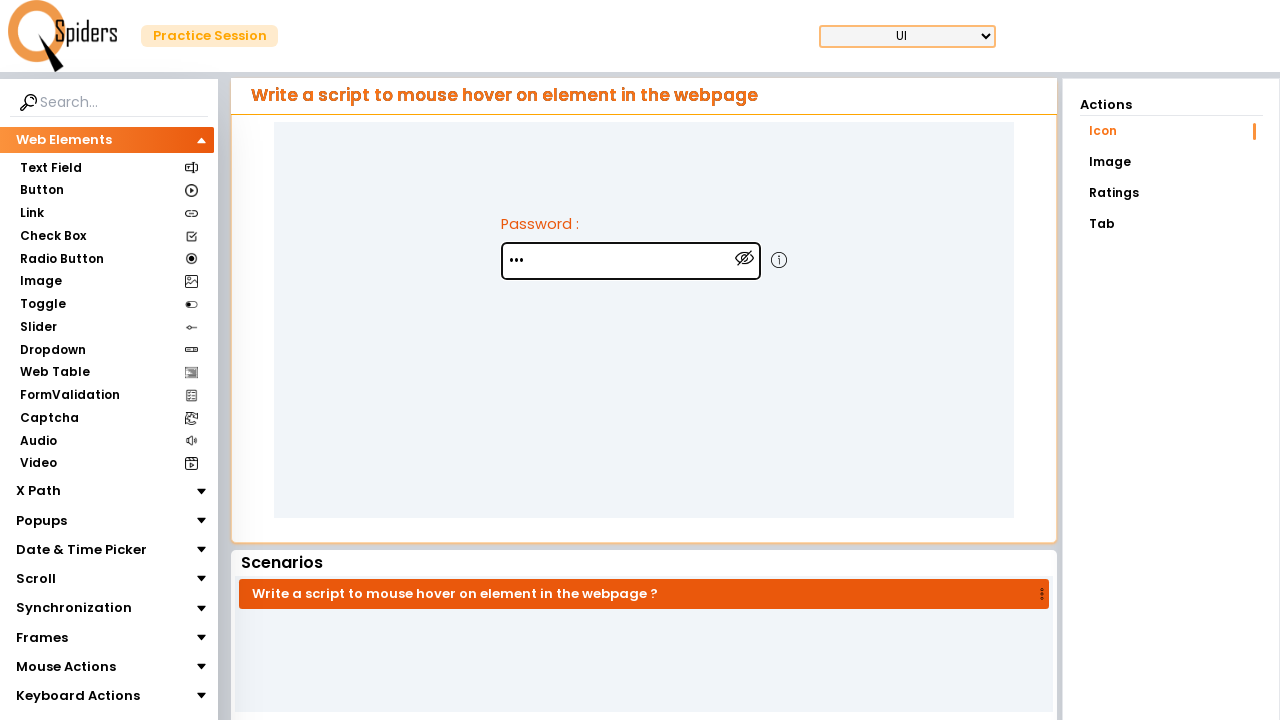

Clicked the hide password icon at (745, 258) on img[src*='/assets/hide']
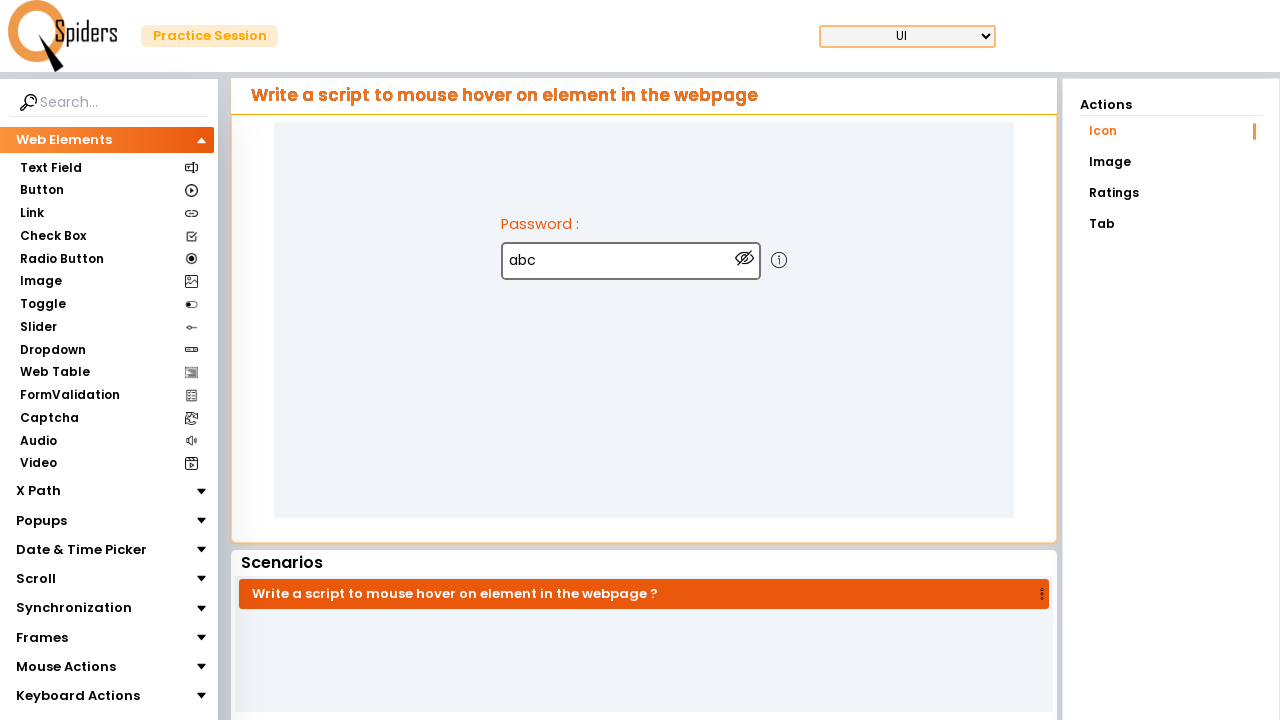

Hovered over the info/hint icon to reveal password hints at (779, 260) on img[src*='message-hint']
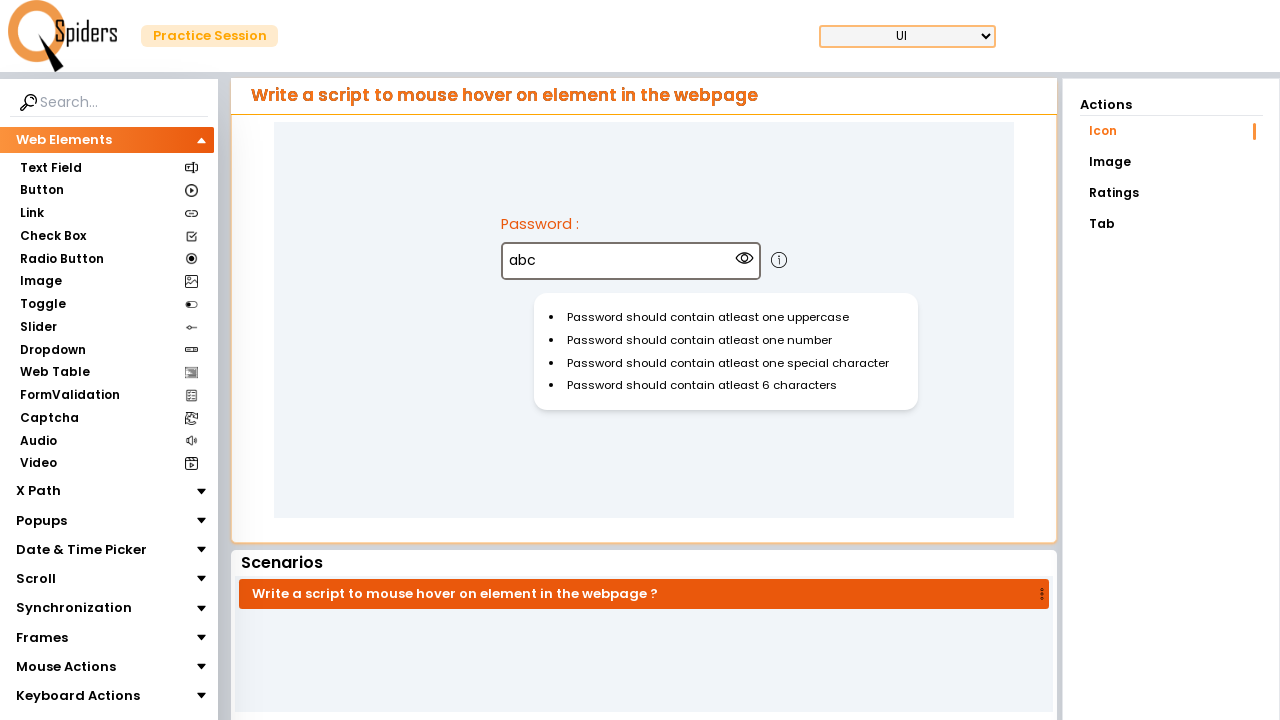

Password hints element became visible
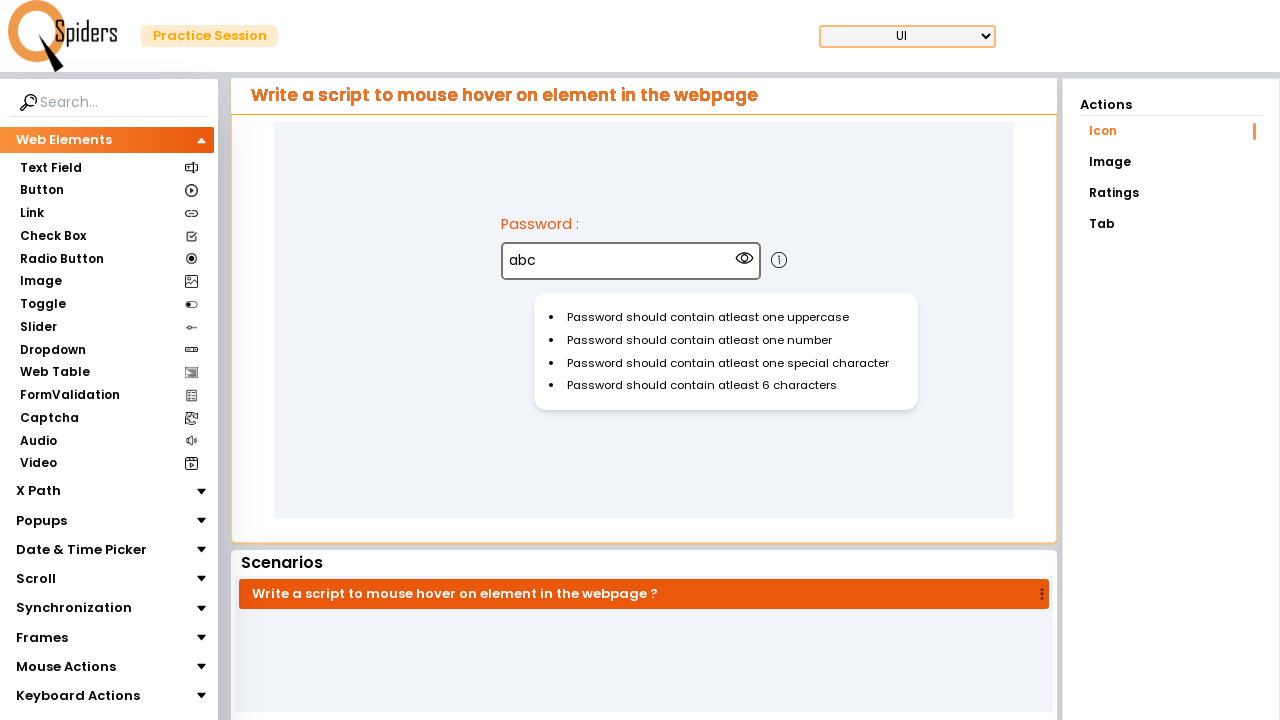

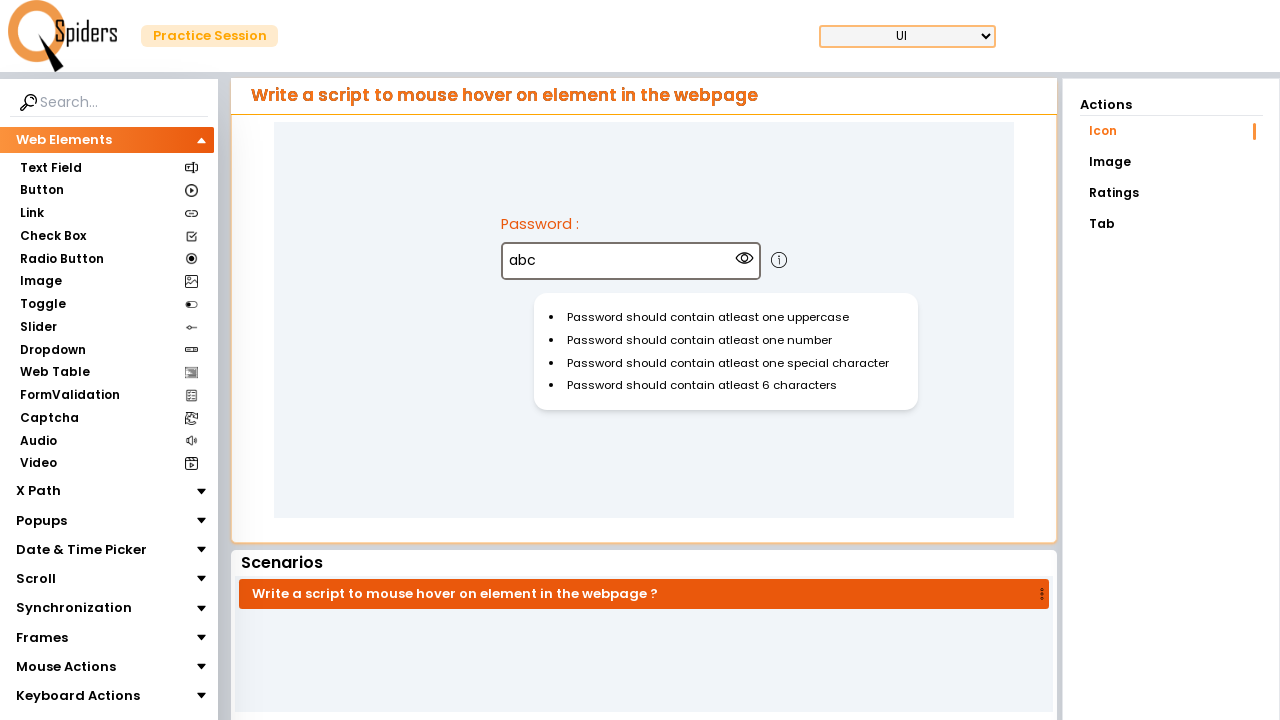